Tests that the timer stops when the user types the complete quote correctly.

Starting URL: https://typing-test-five-blue.vercel.app/

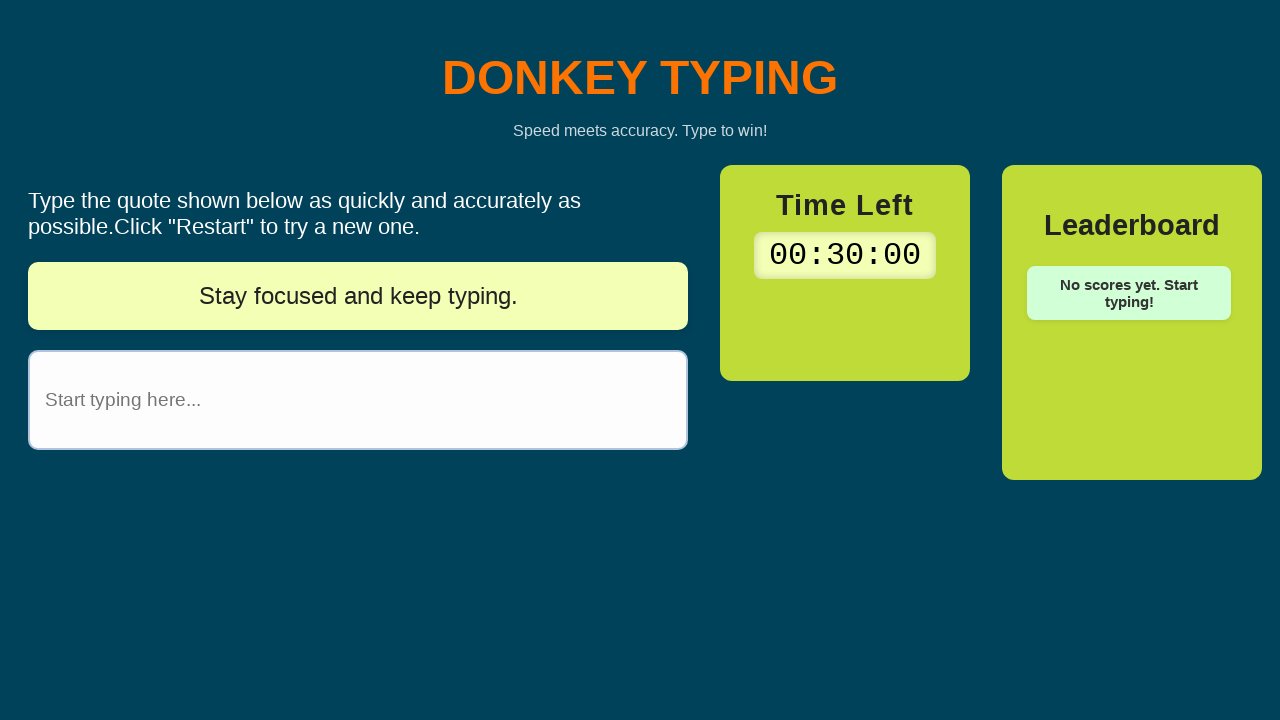

Retrieved quote text from display
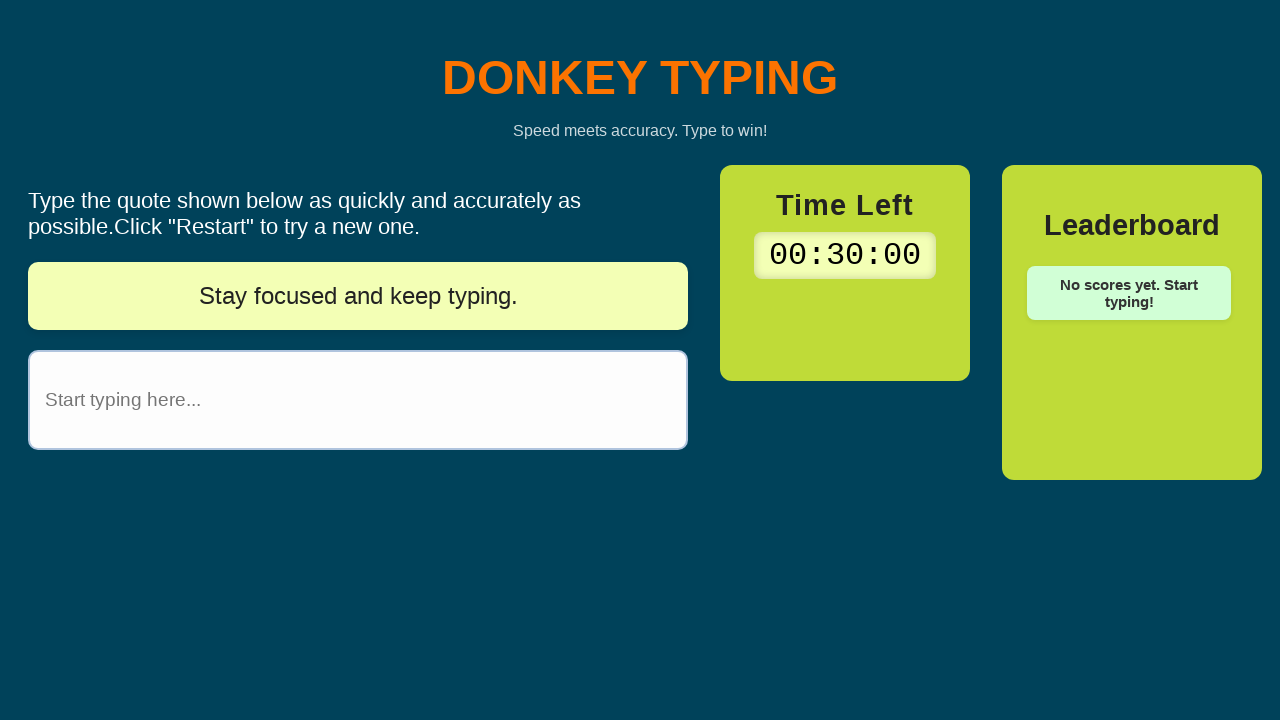

Located quote input field
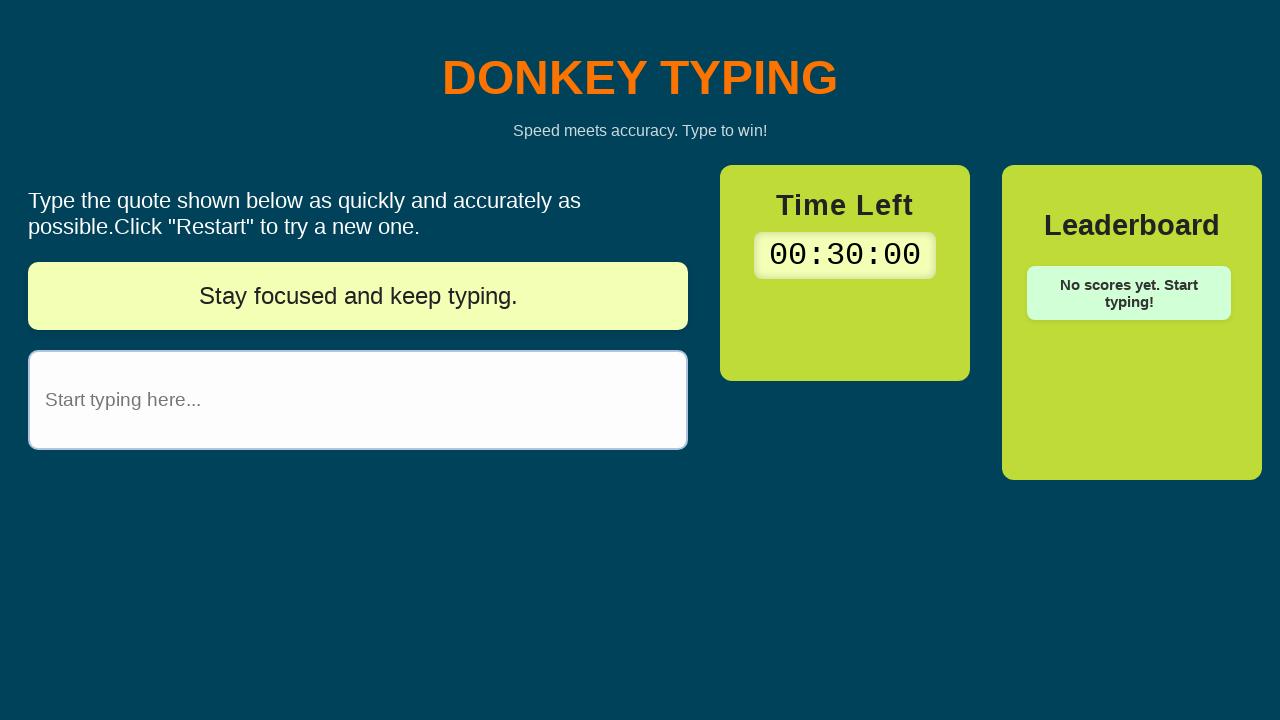

Typed complete quote into input field on #quoteInput
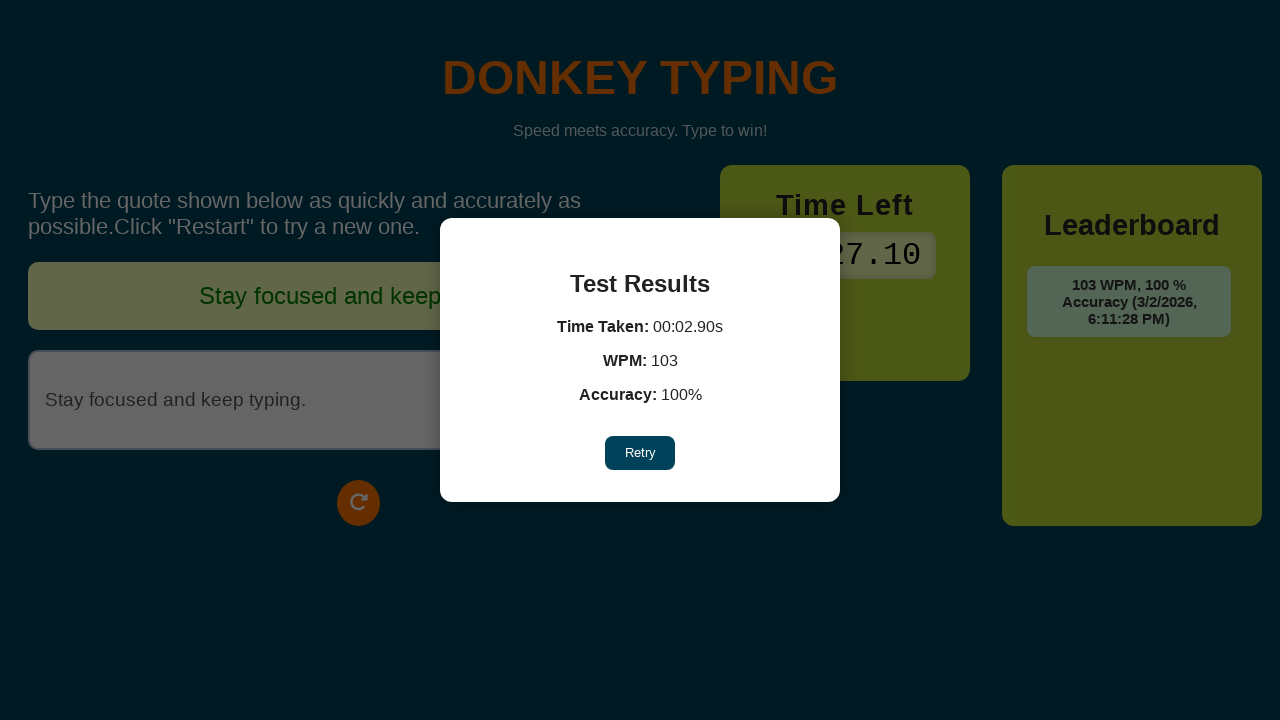

Captured timer value after completing quote
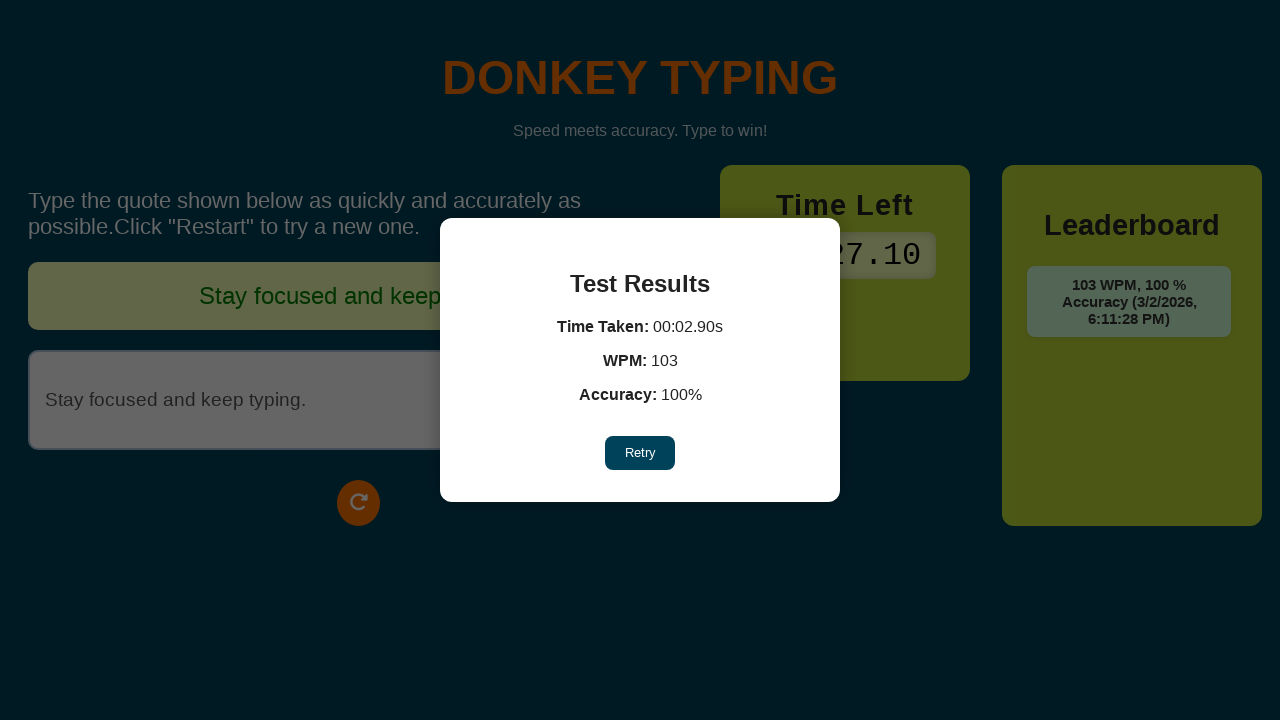

Waited 2 seconds to verify timer behavior
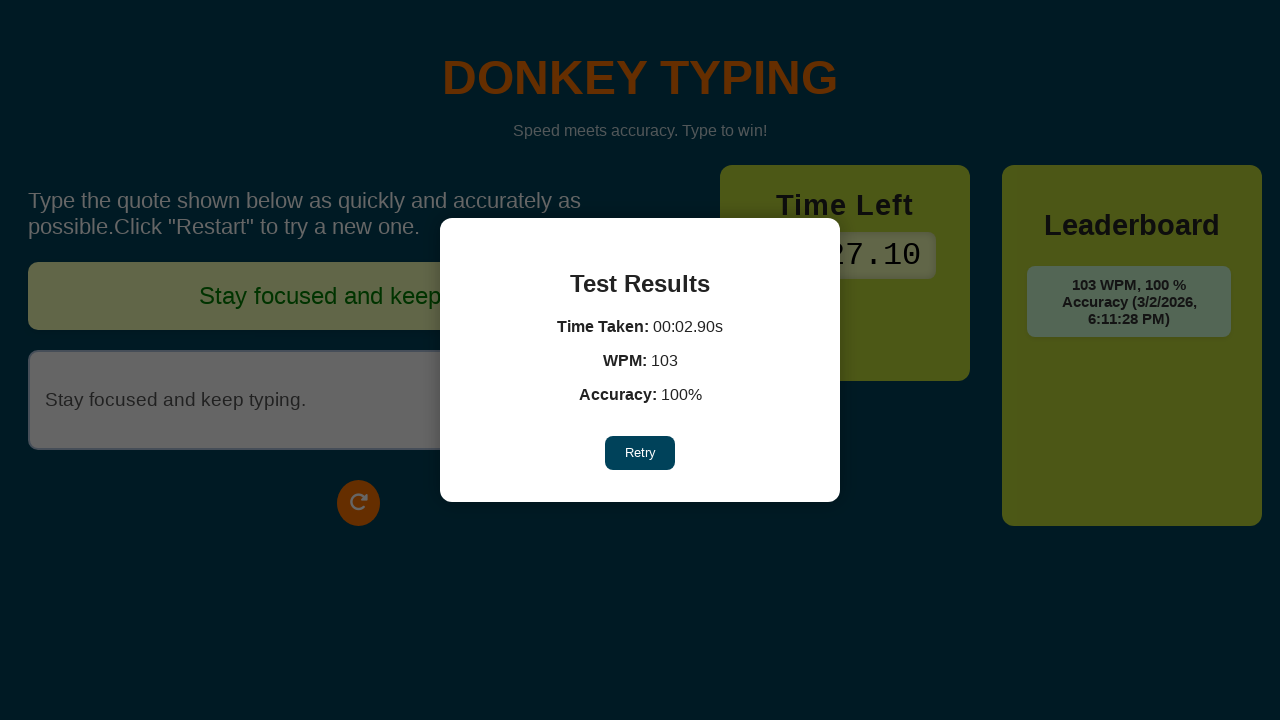

Retrieved timer value after waiting
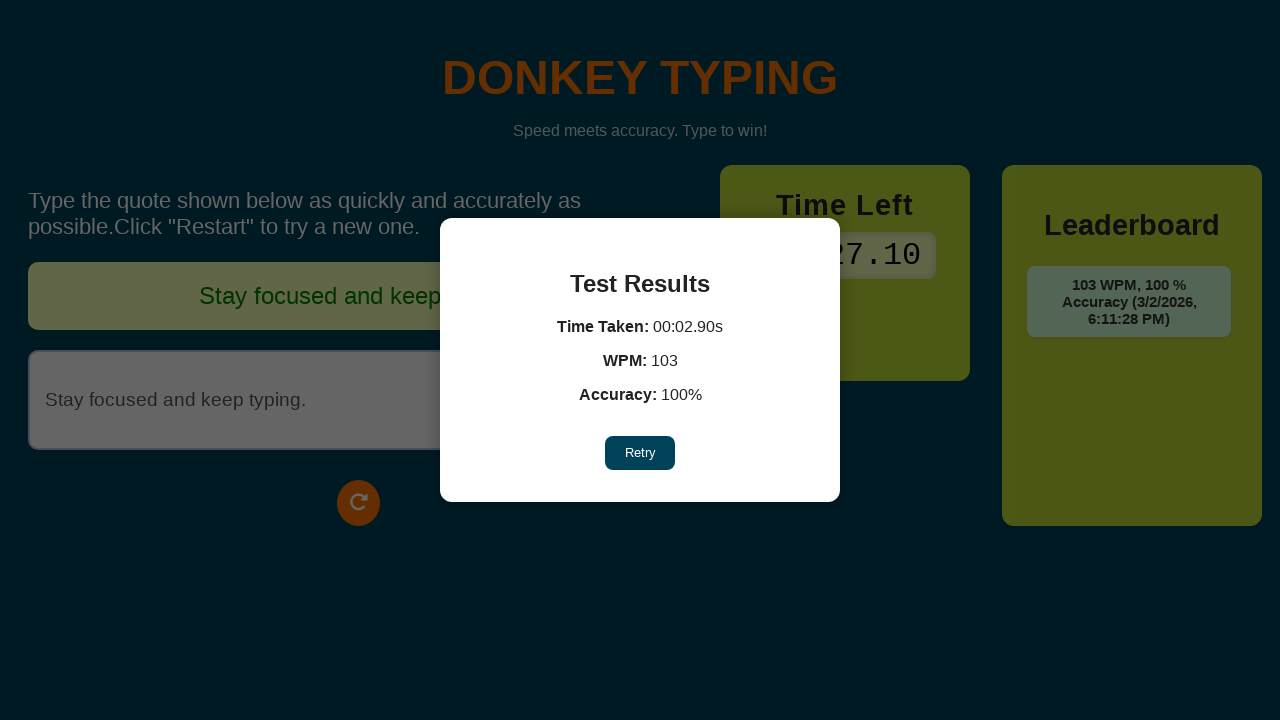

Verified timer stopped - values match
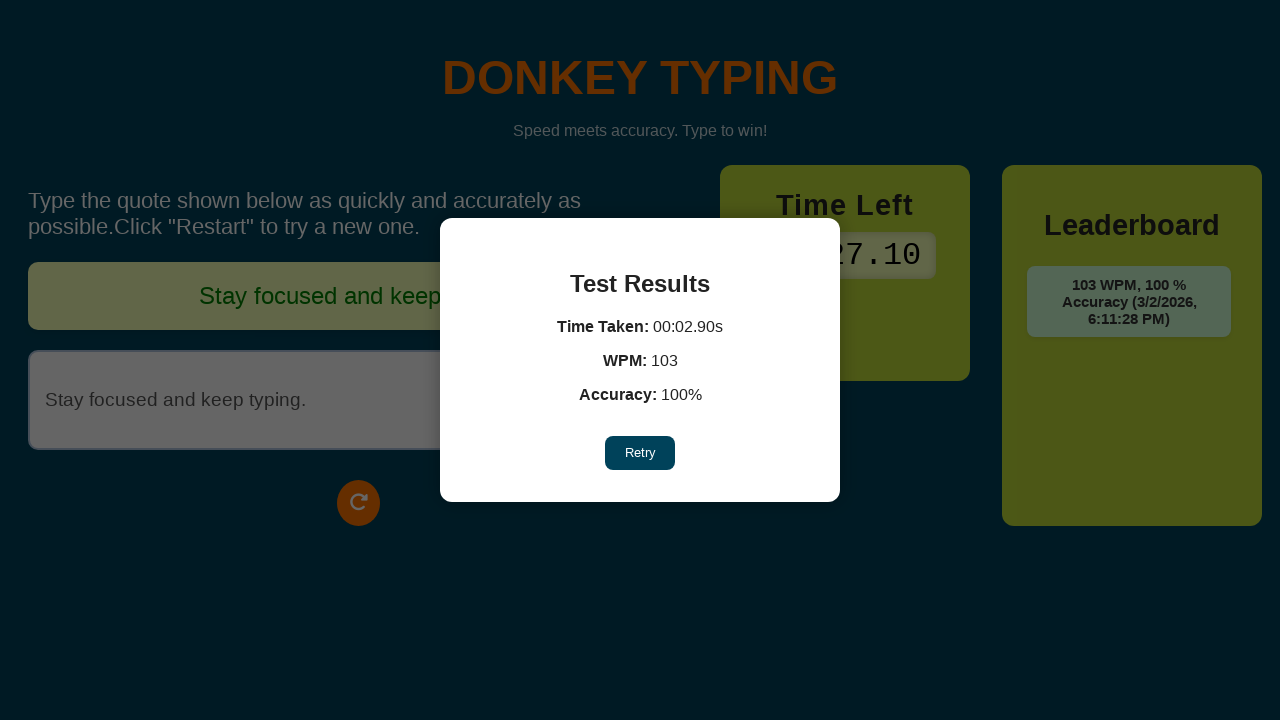

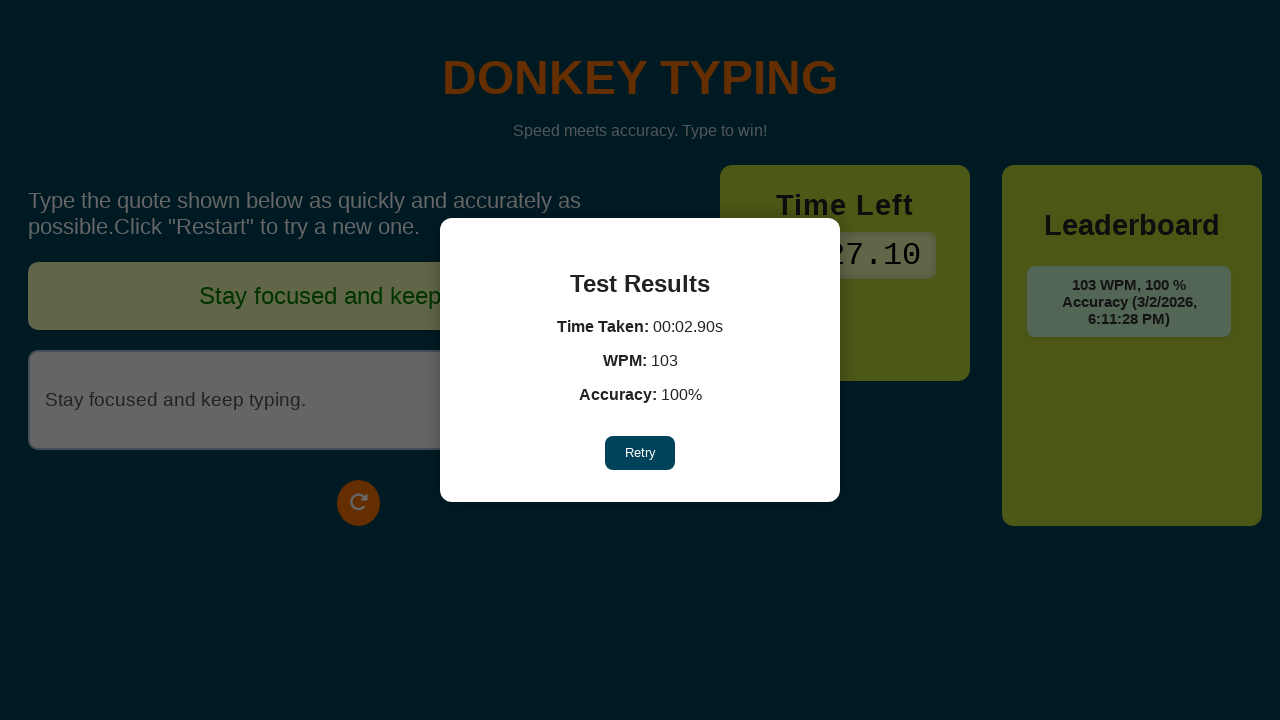